Tests the Add/Remove Elements functionality by clicking the Add Element button multiple times, verifying Delete buttons appear, and then removing elements to verify the count changes correctly.

Starting URL: https://the-internet.herokuapp.com/add_remove_elements/

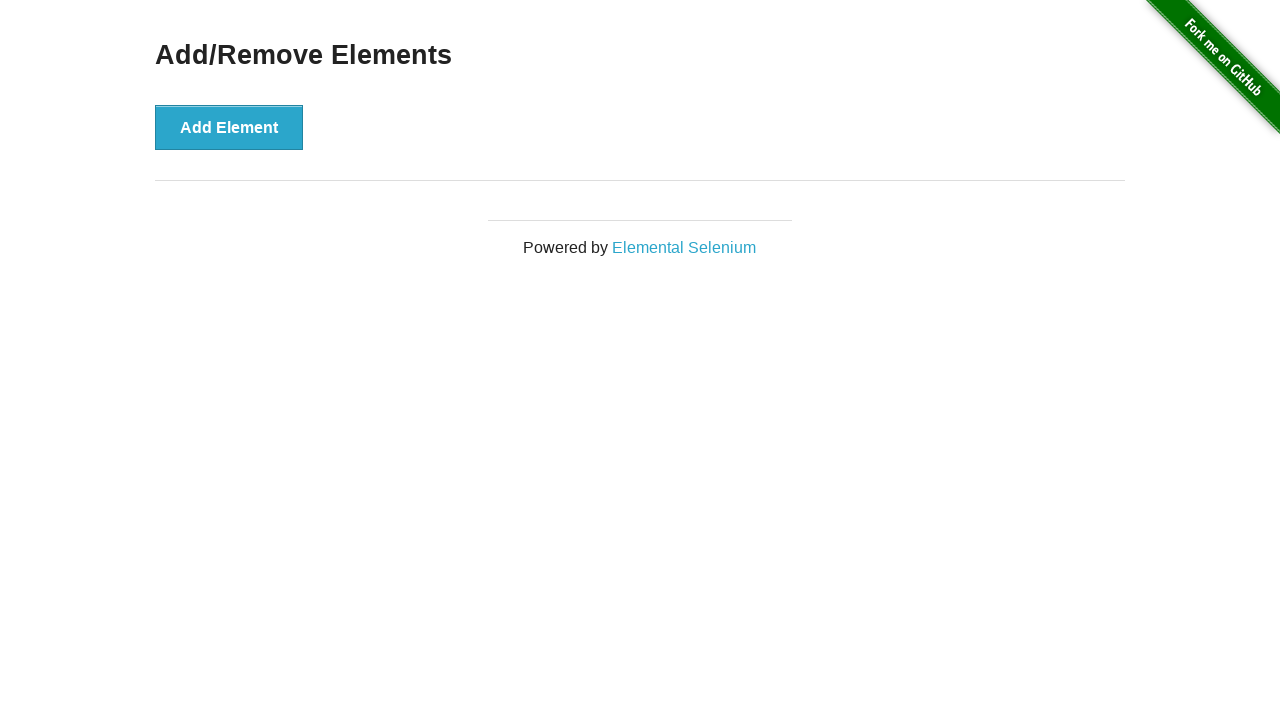

Page title 'Add/Remove Elements' loaded
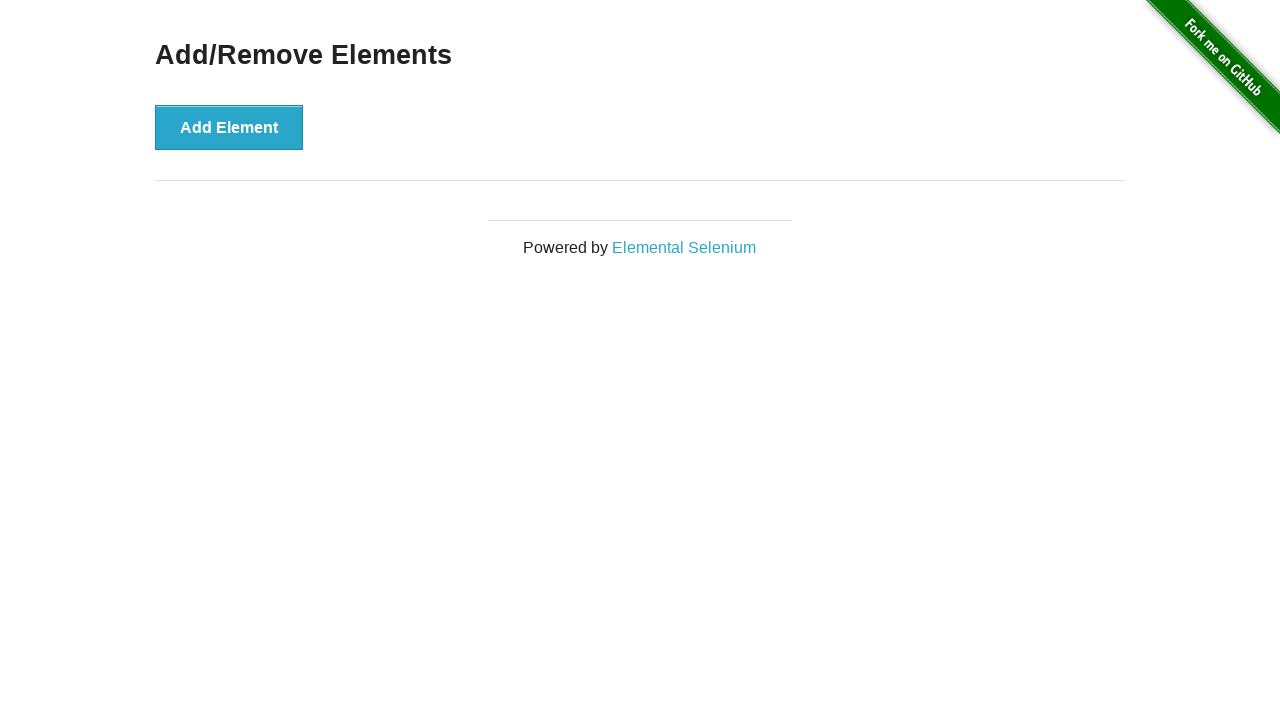

Clicked Add Element button at (229, 127) on xpath=//button[contains(text(),'Add Element')]
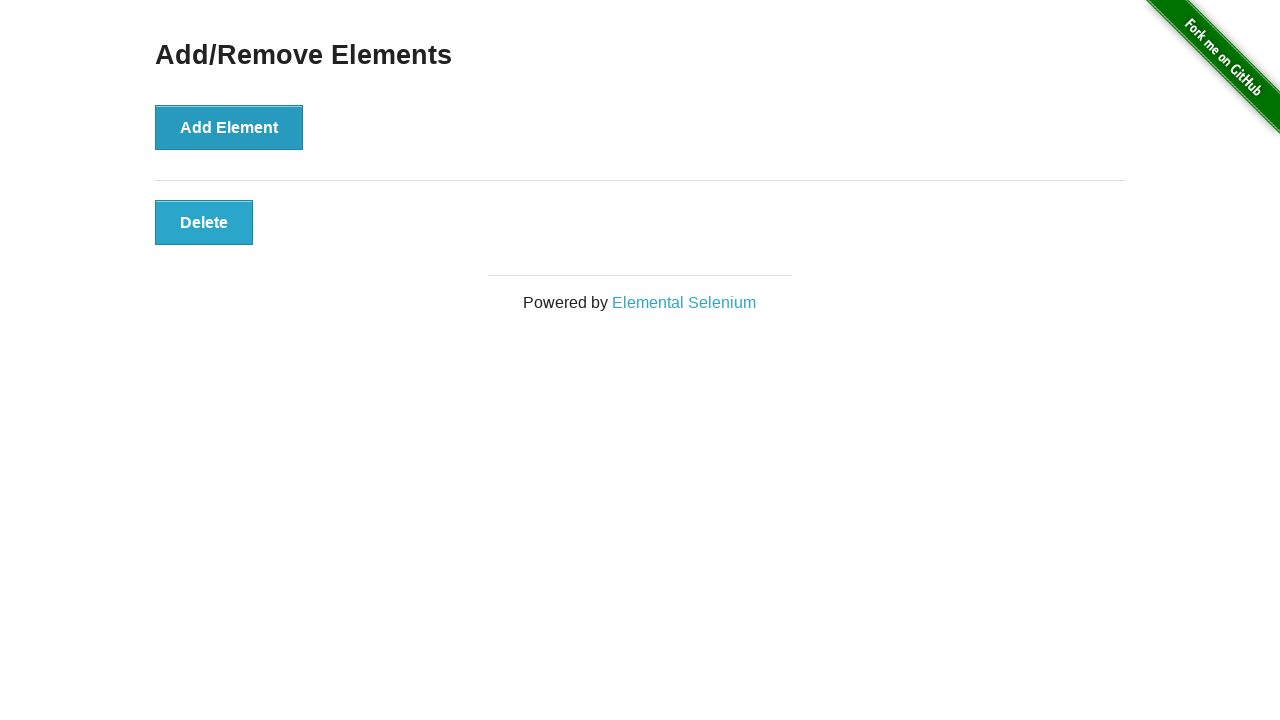

Delete button appeared after adding element
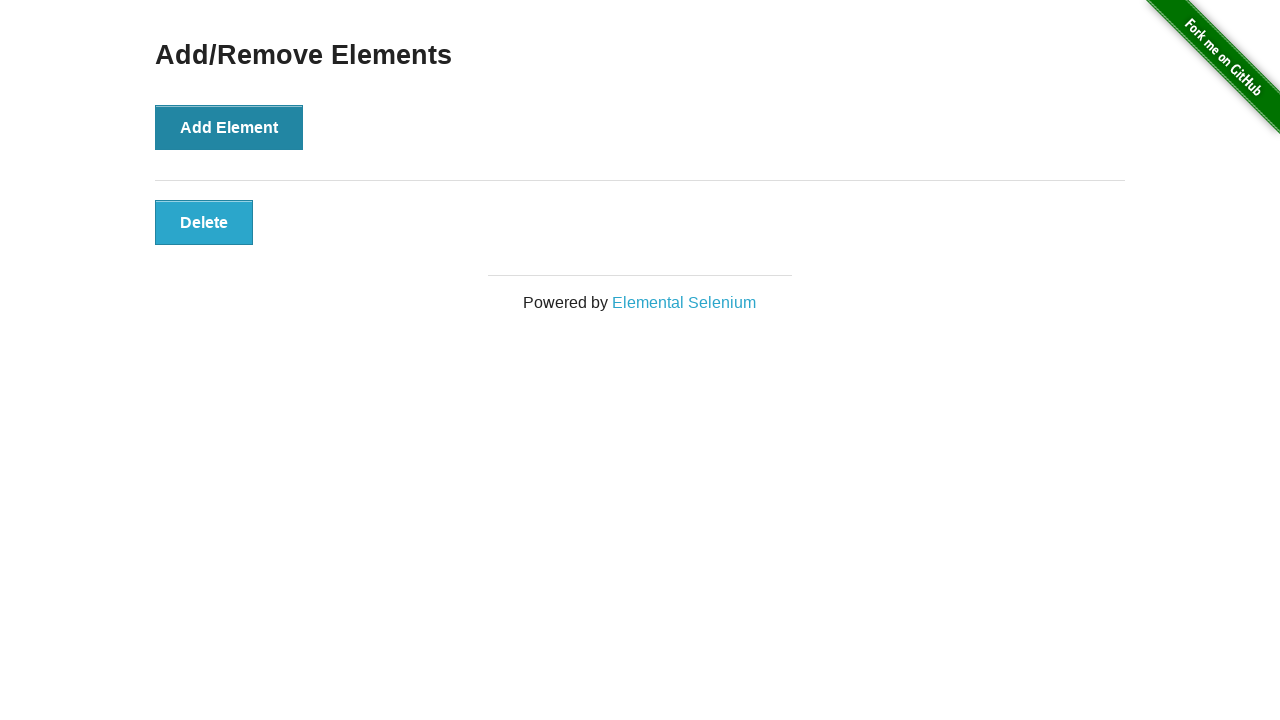

Clicked Delete button to remove element at (204, 222) on xpath=//button[contains(text(),'Delete')]
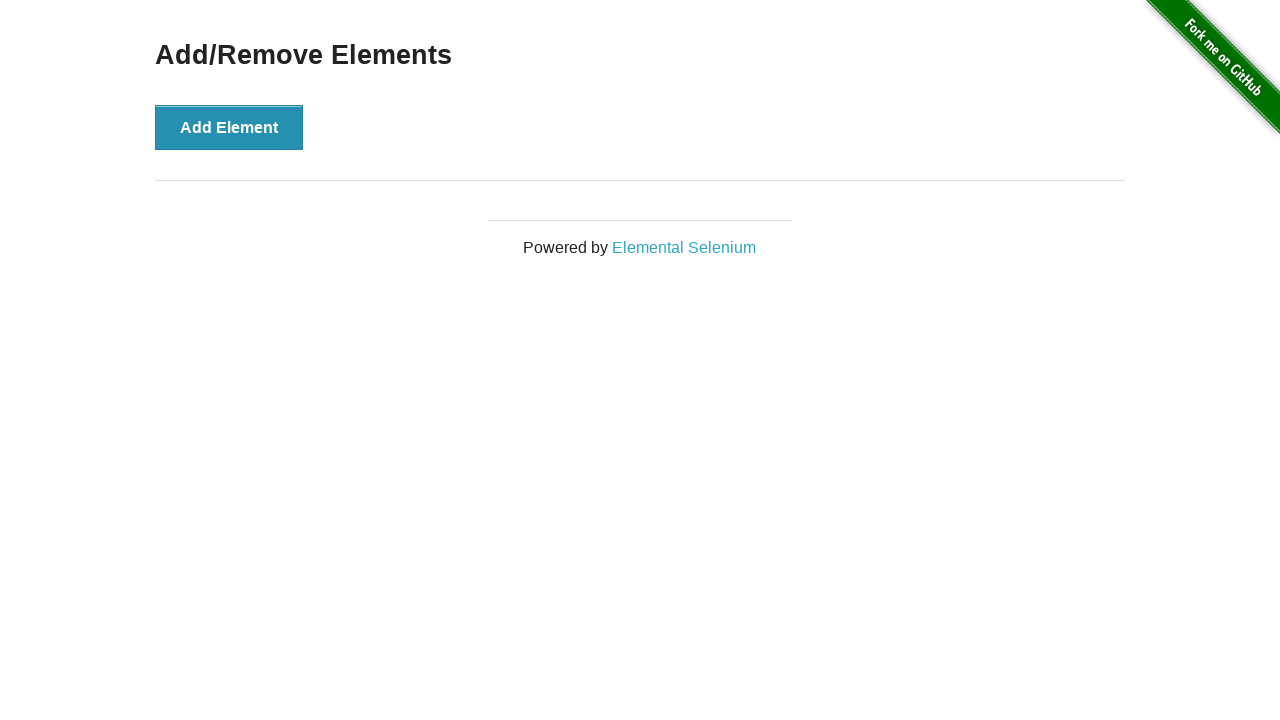

Clicked Add Element button (first of three) at (229, 127) on xpath=//button[contains(text(),'Add Element')]
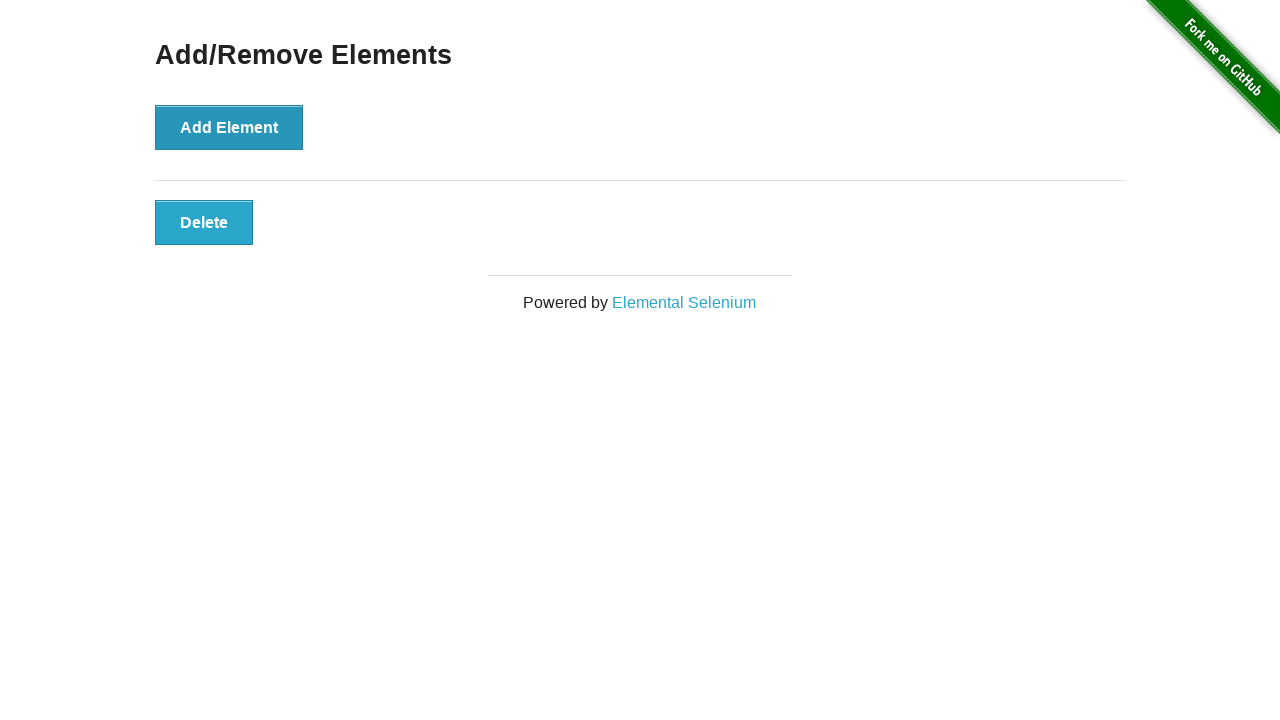

Clicked Add Element button (second of three) at (229, 127) on xpath=//button[contains(text(),'Add Element')]
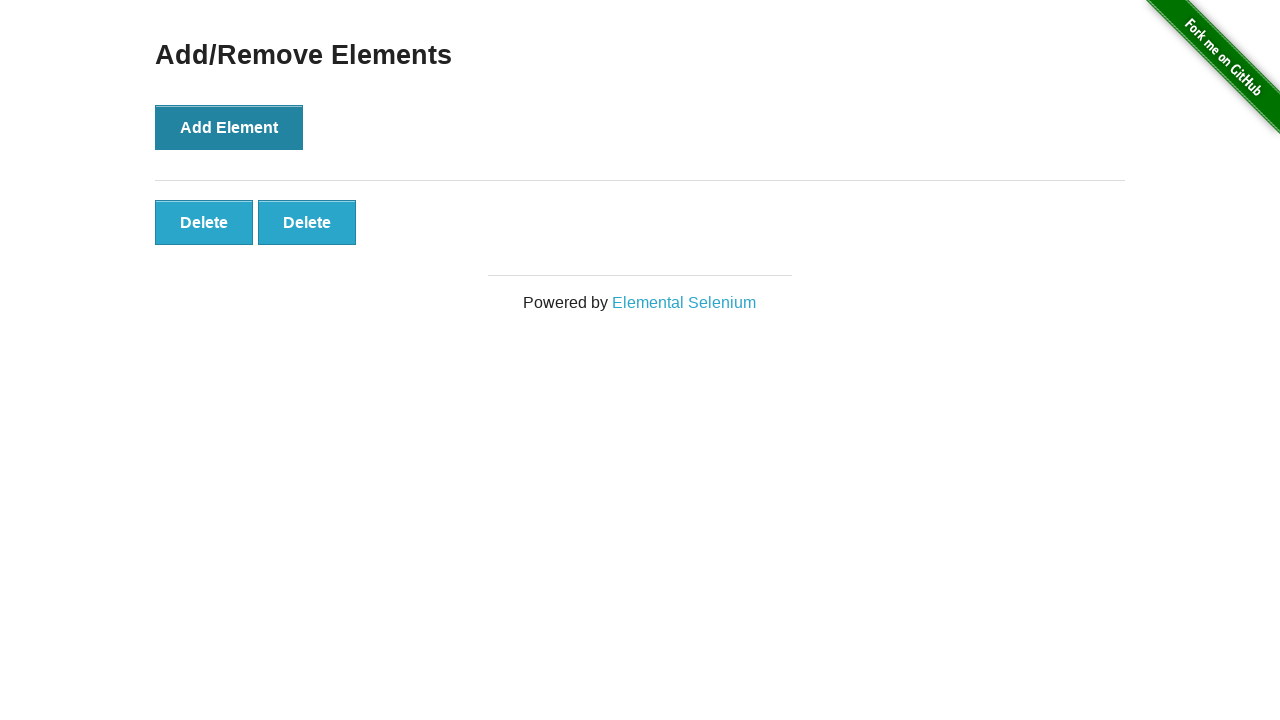

Clicked Add Element button (third of three) at (229, 127) on xpath=//button[contains(text(),'Add Element')]
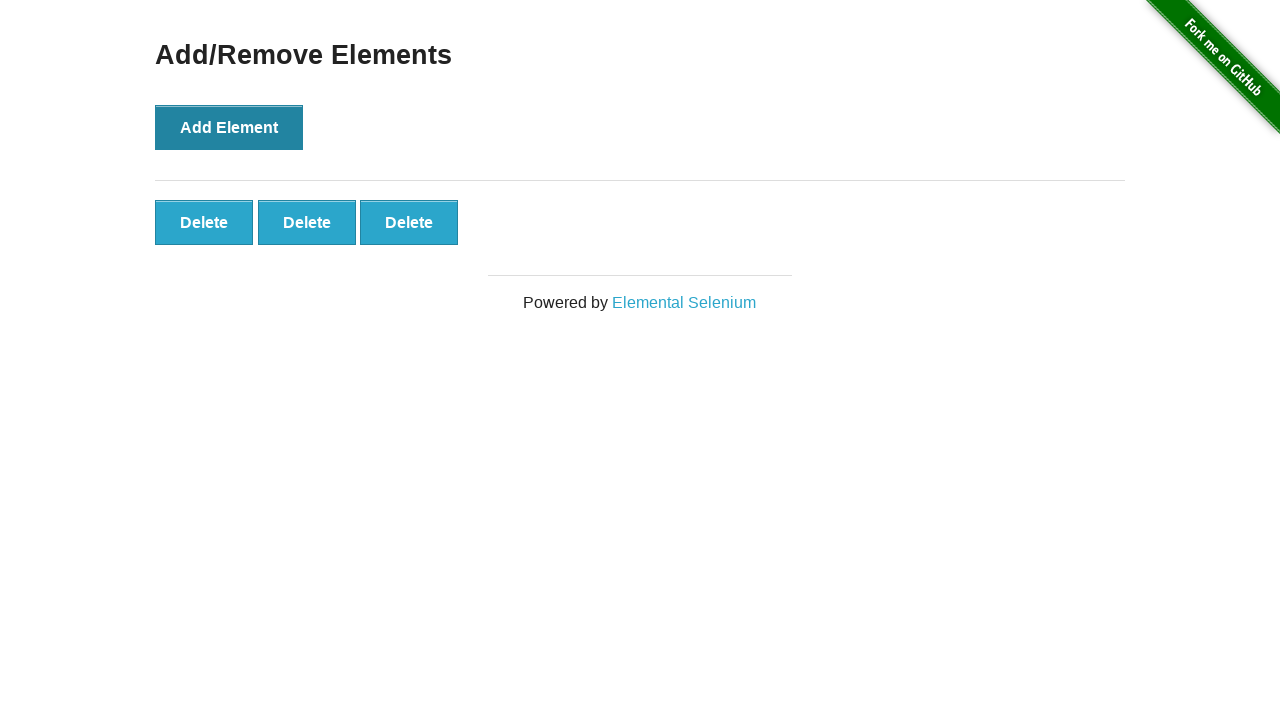

Clicked Delete button to remove one element from three at (204, 222) on xpath=//button[contains(text(),'Delete')]
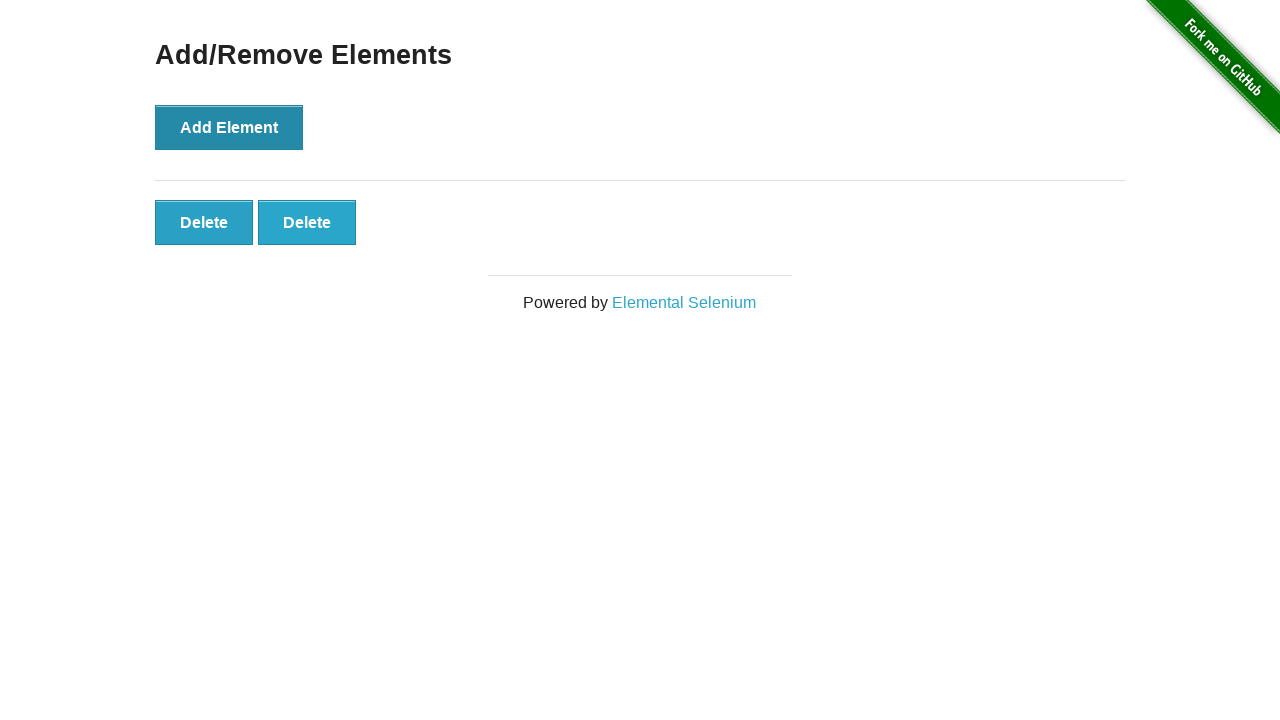

Elements updated after deletion
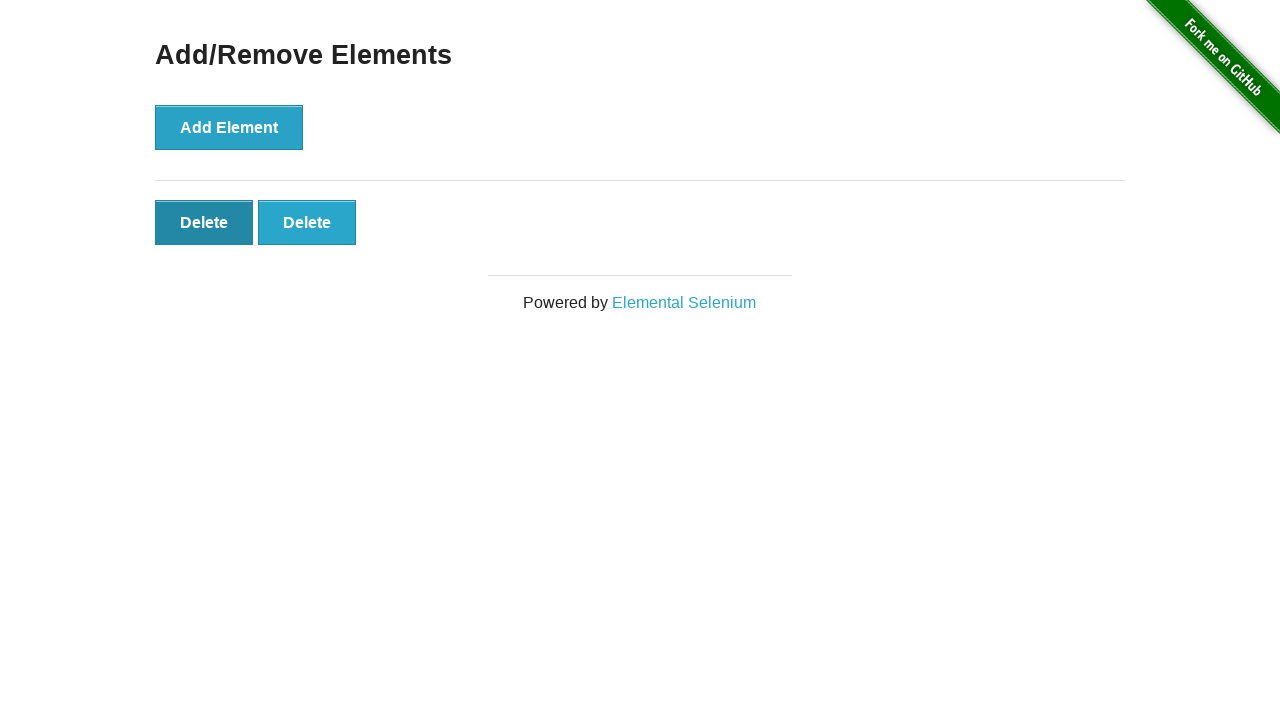

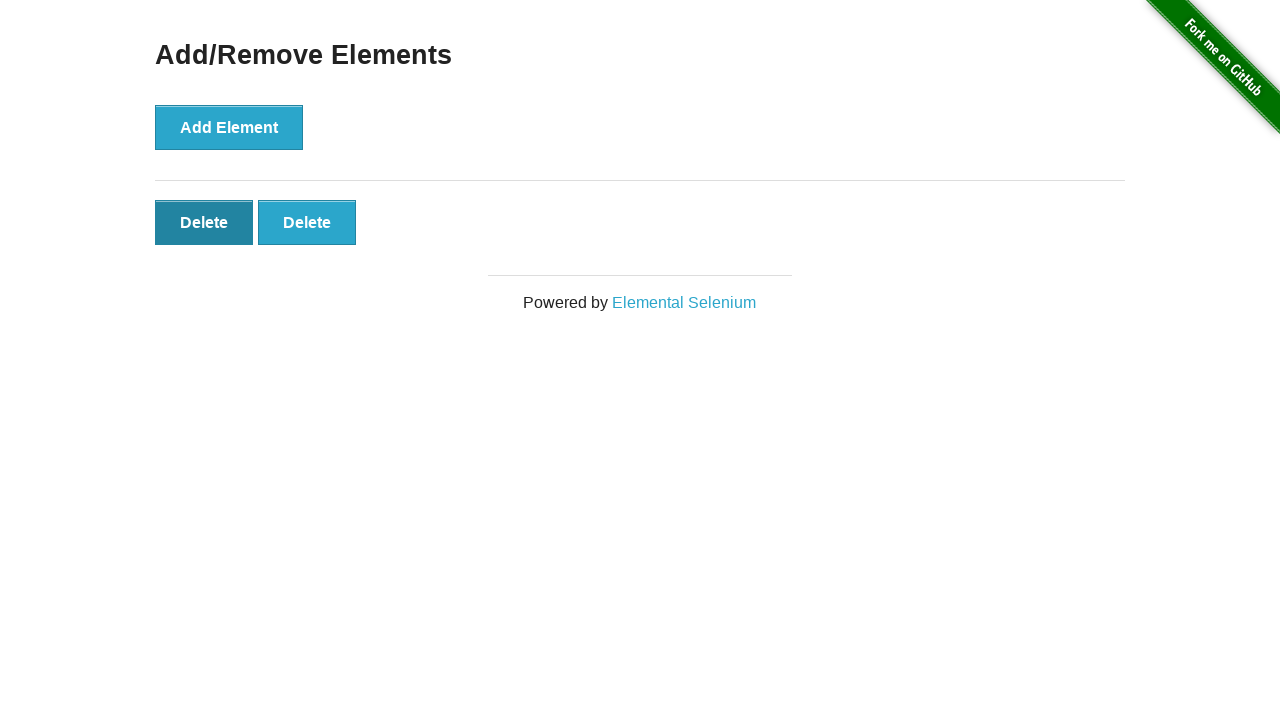